Tests drag and drop functionality on jQuery UI demo page by dragging an element to a specific position

Starting URL: https://jqueryui.com/droppable/

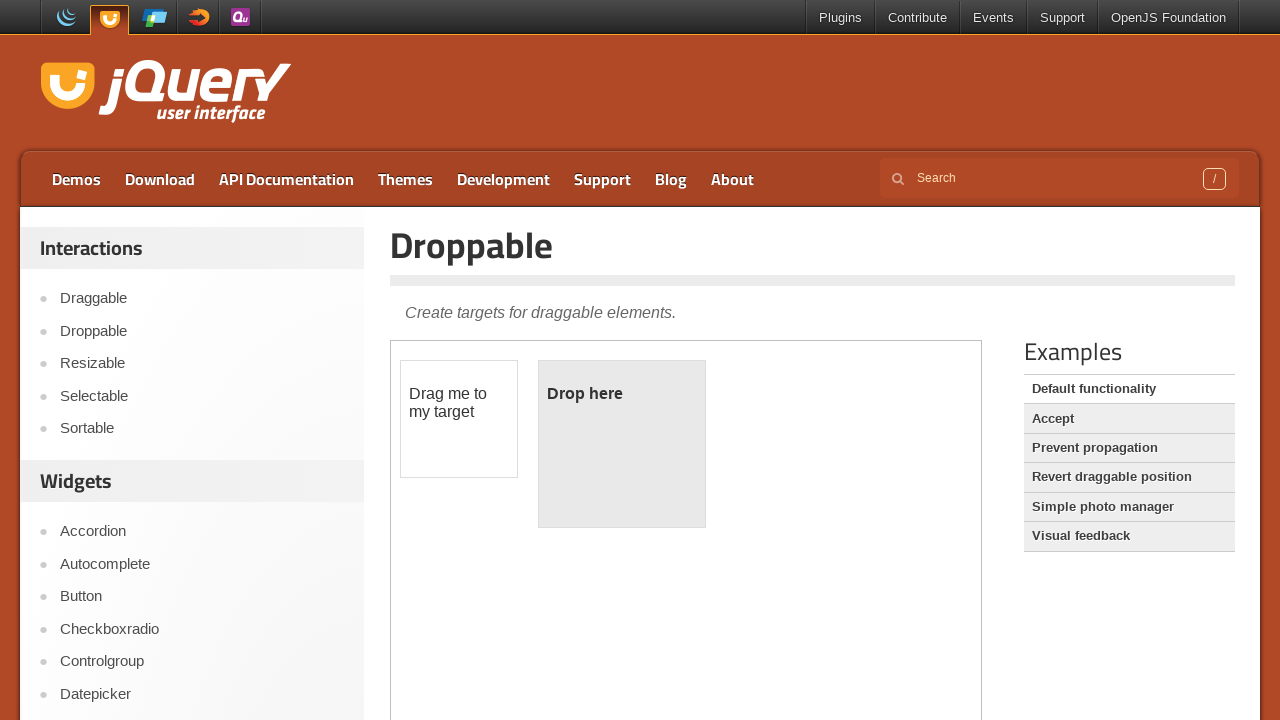

Located the iframe containing the drag and drop demo
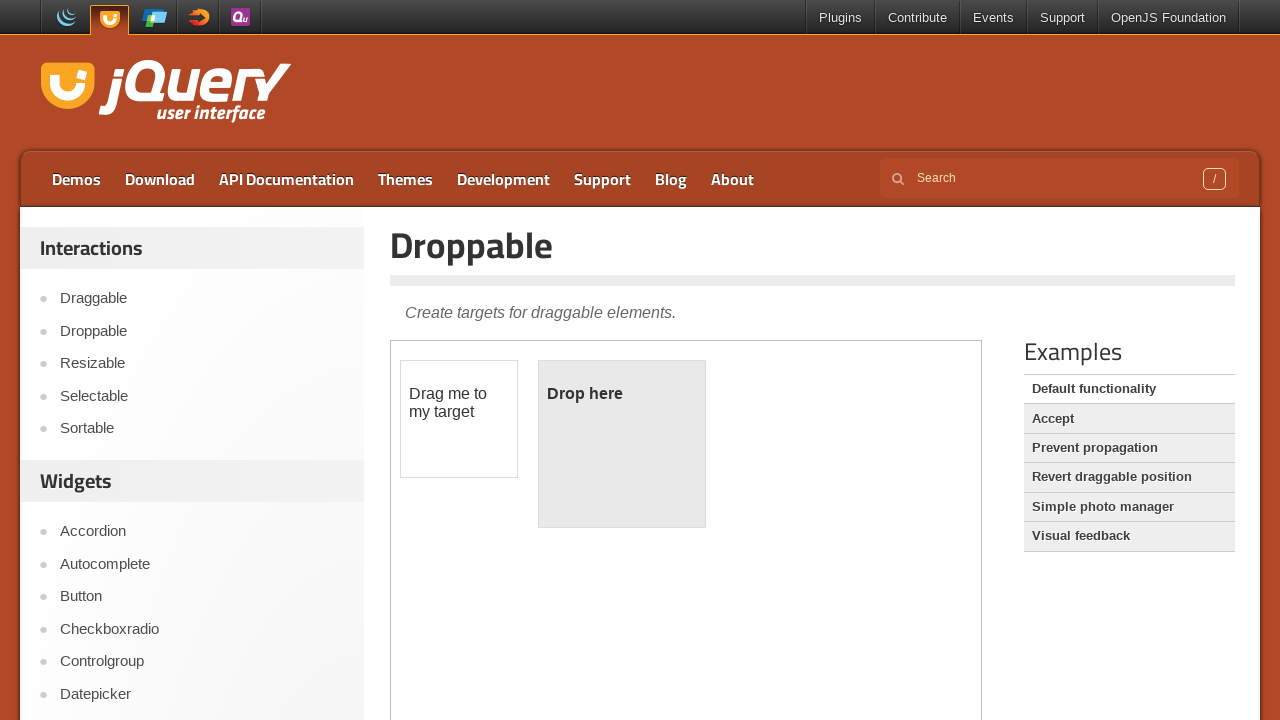

Located the draggable element with ID 'draggable'
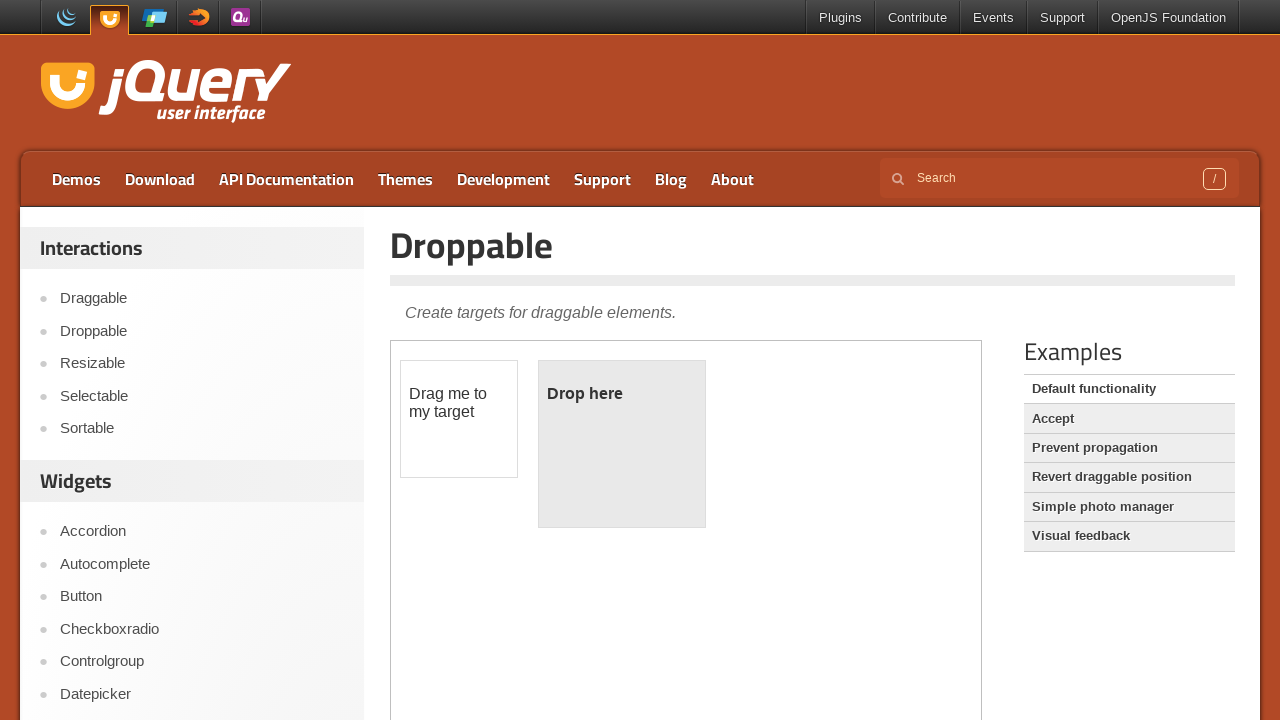

Dragged the draggable element to position (50, 70) at (451, 431)
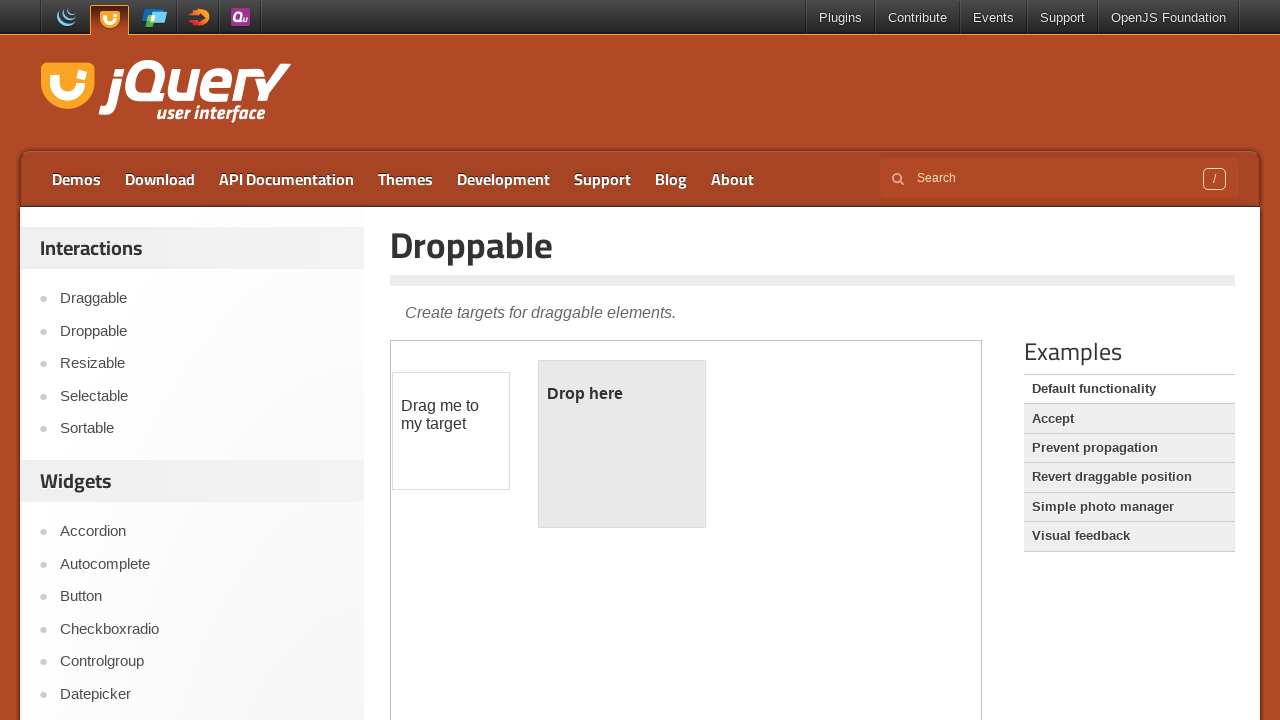

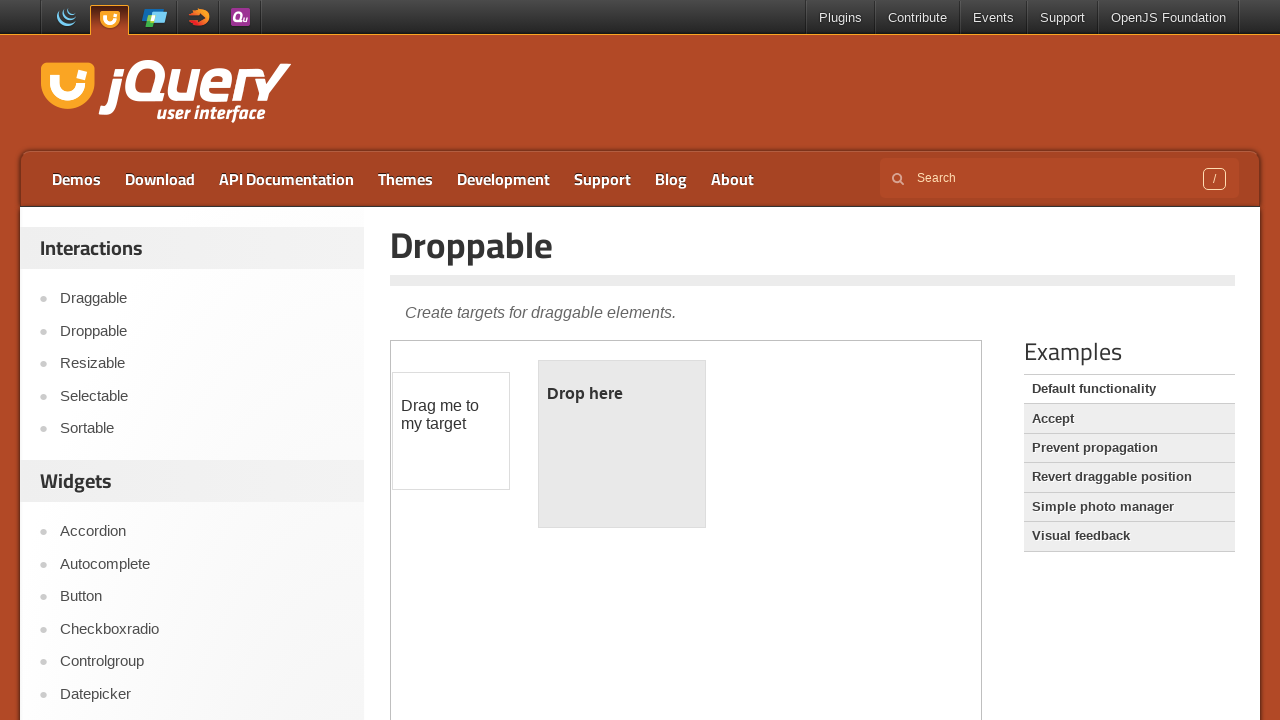